Verifies that a dynamically loaded element appears after clicking start button by navigating through Dynamic Loading examples

Starting URL: https://the-internet.herokuapp.com/

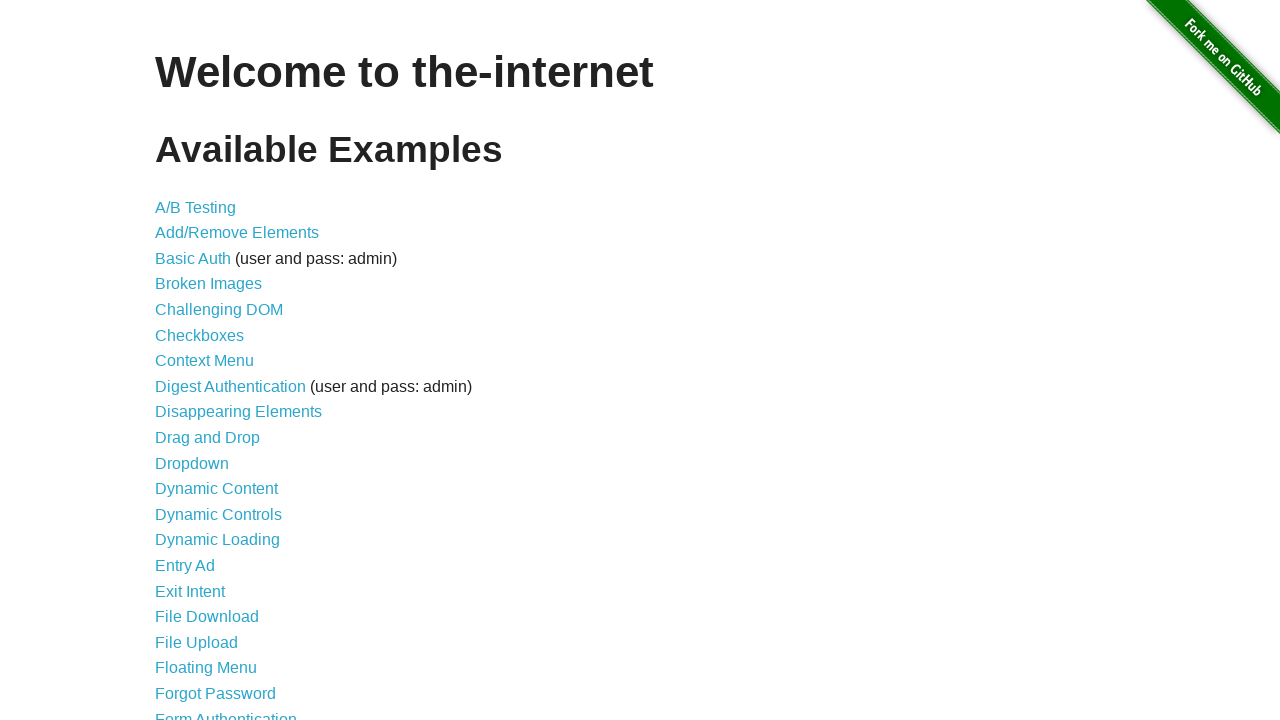

Clicked on Dynamic Loading link at (218, 540) on text=Dynamic Loading
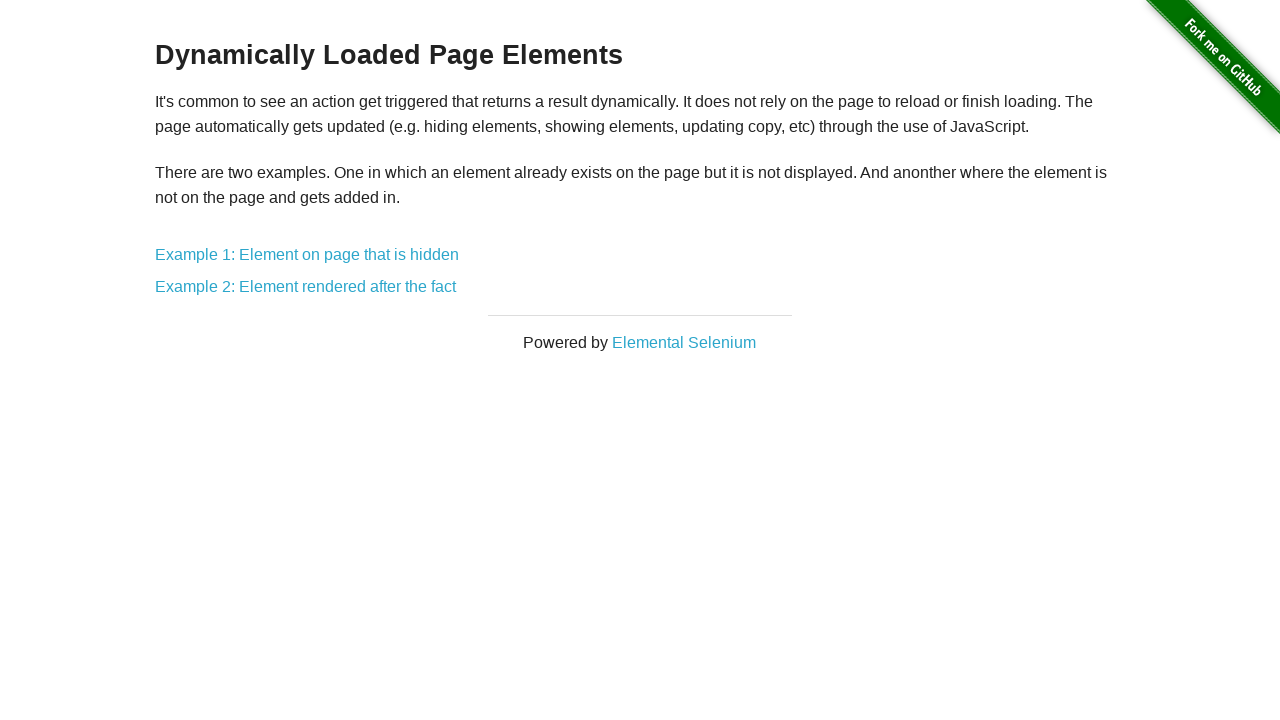

Clicked on Example 1 link at (307, 255) on text=Example 1
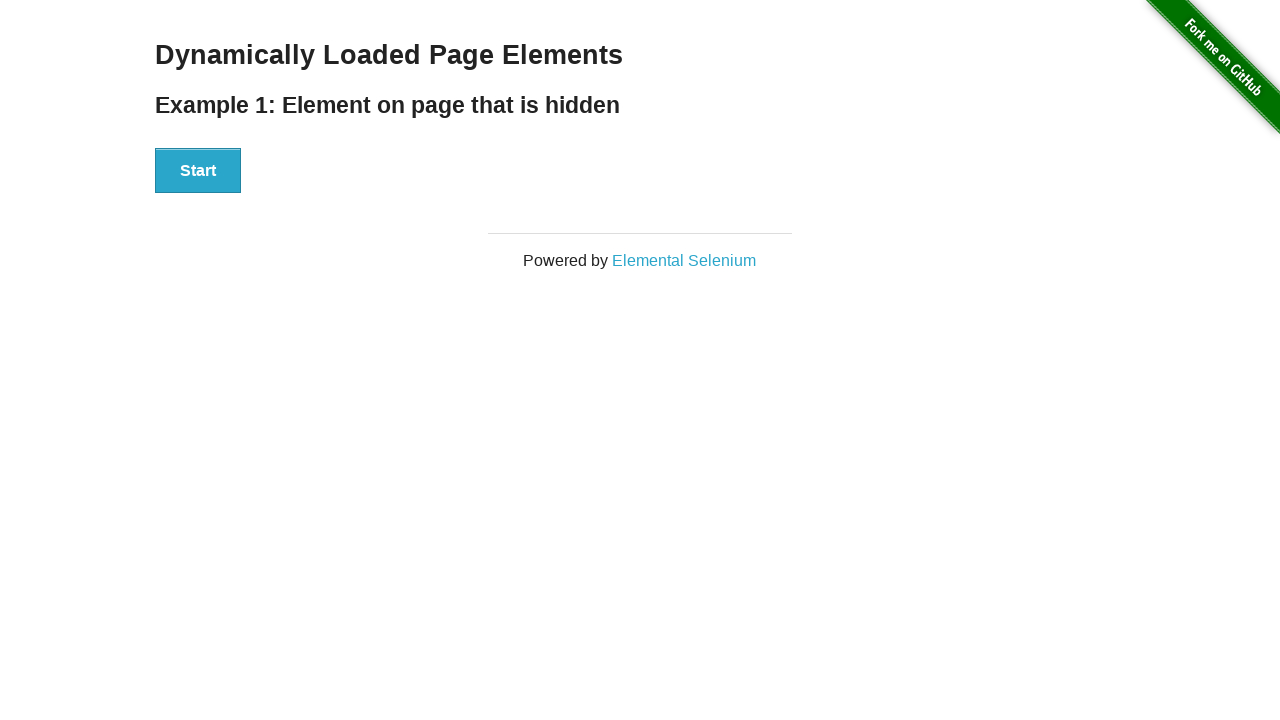

Clicked the Start button at (198, 171) on button
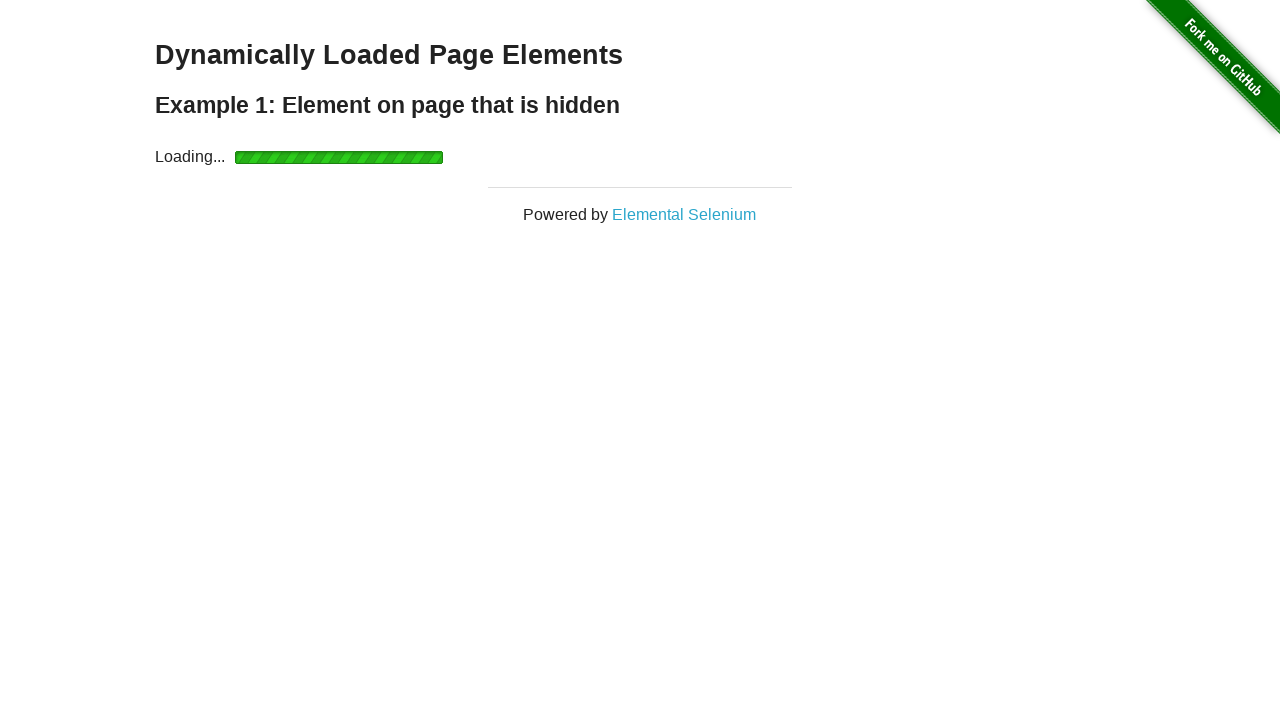

Hello World element appeared and became visible
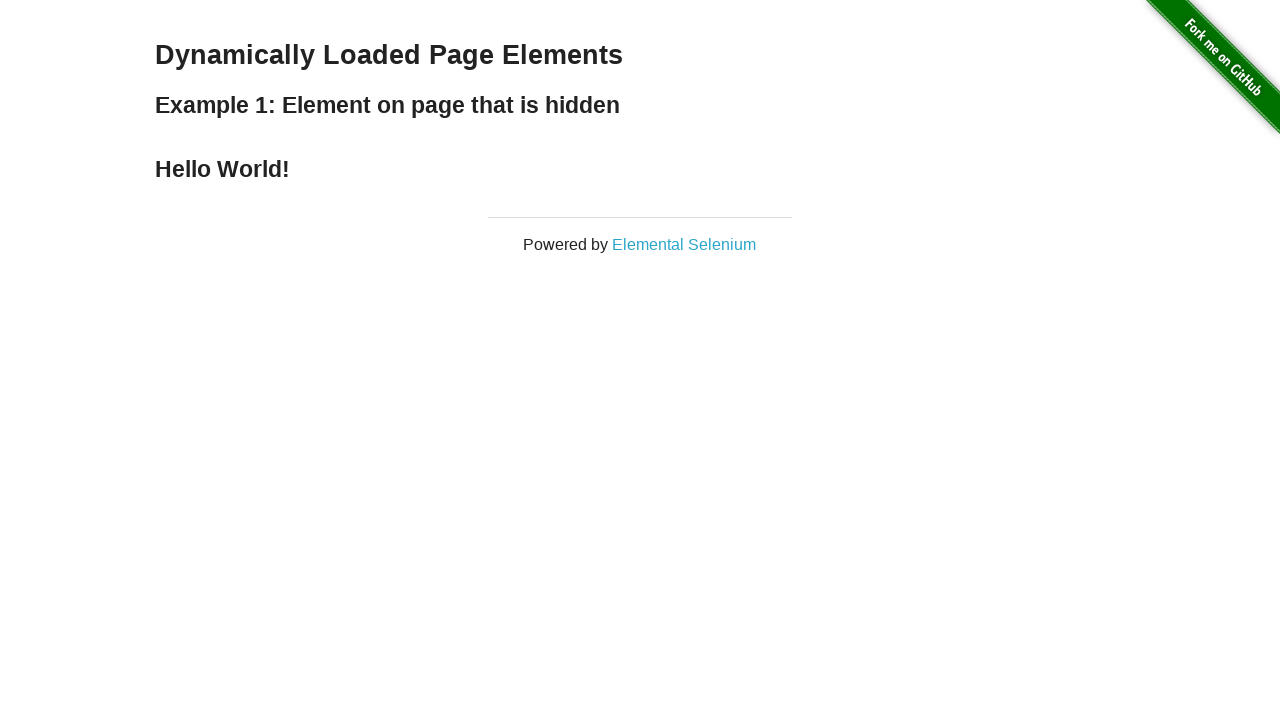

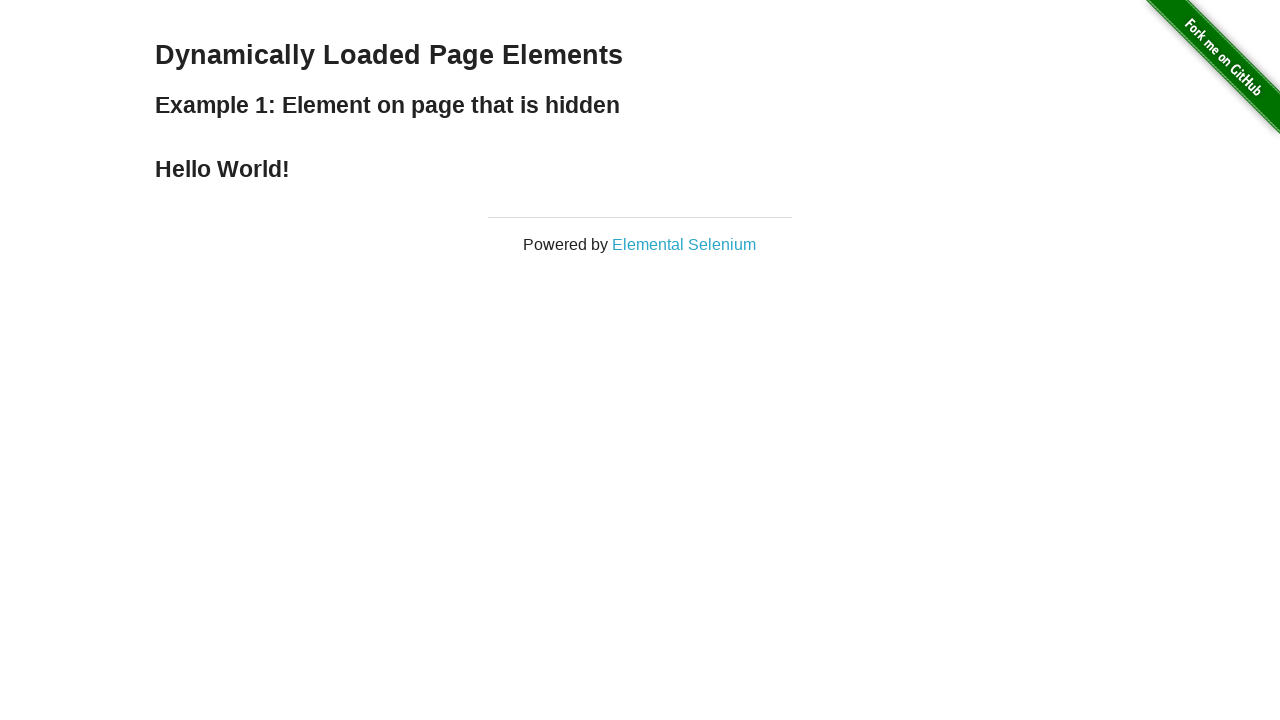